Tests browser navigation functionality by visiting Etsy and Tesla websites, using back/forward/refresh navigation methods, and retrieving page titles and URLs

Starting URL: https://www.etsy.com

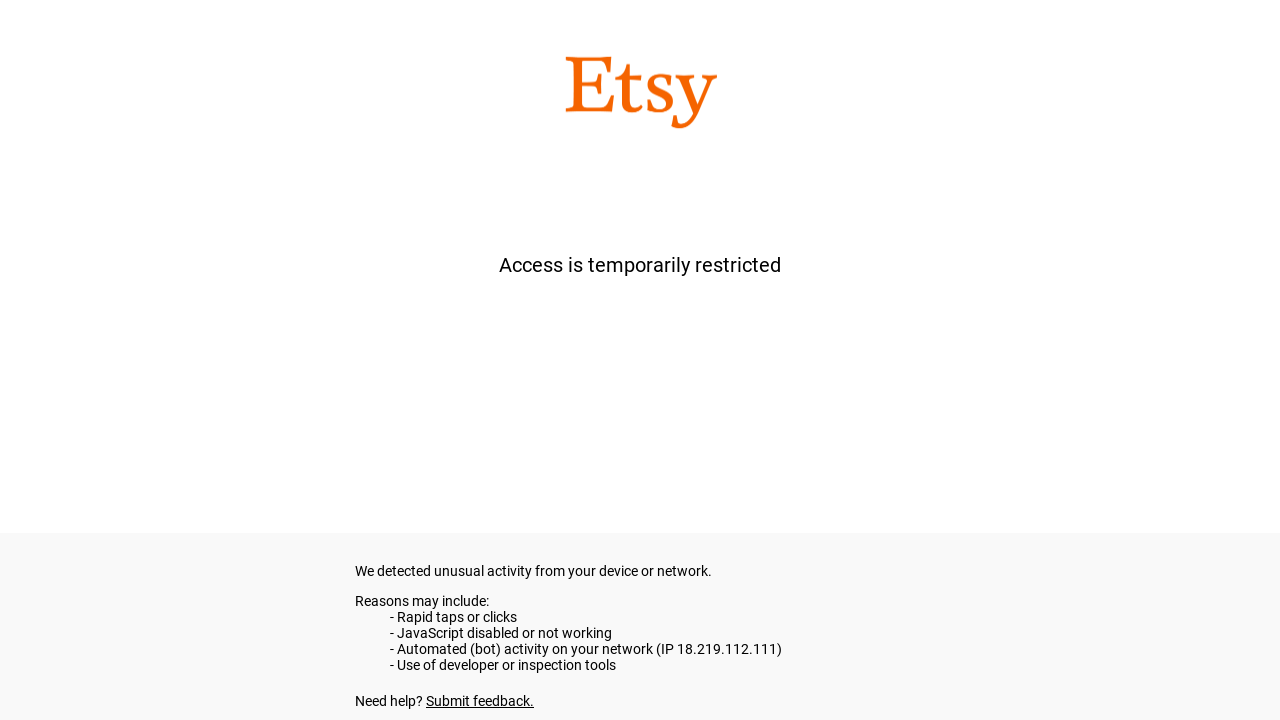

Navigated back from Etsy
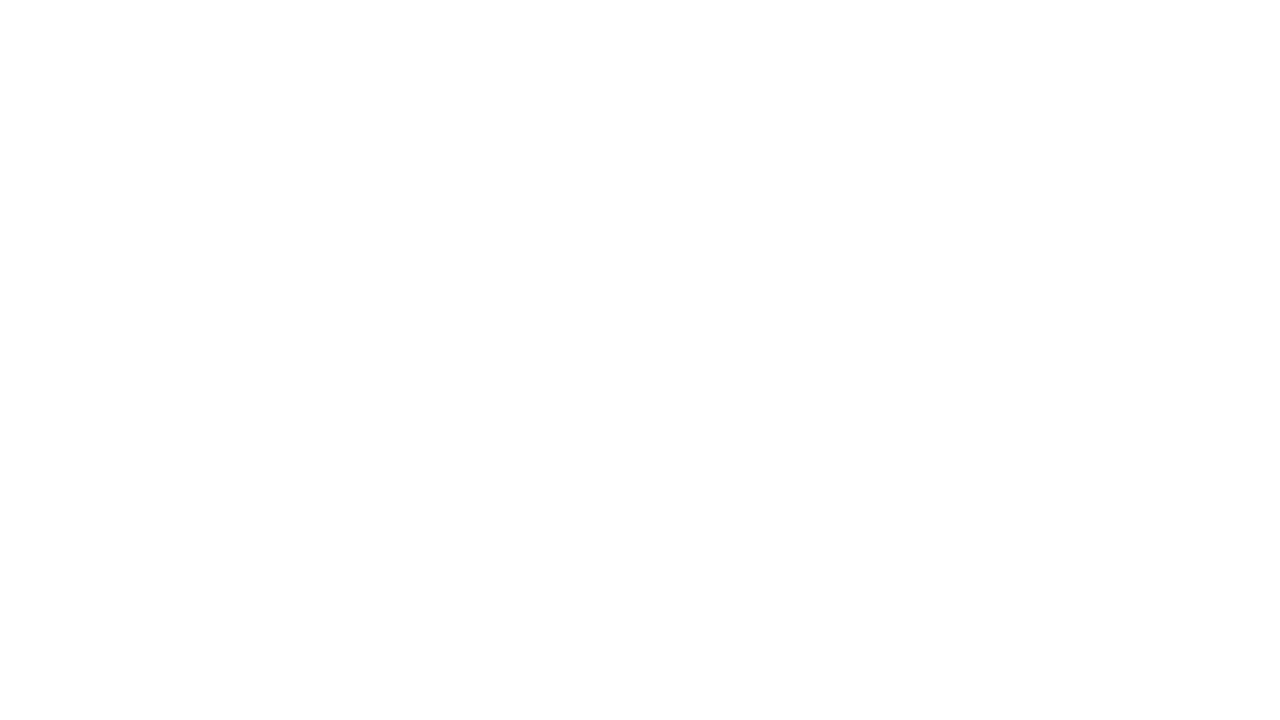

Navigated forward to Etsy
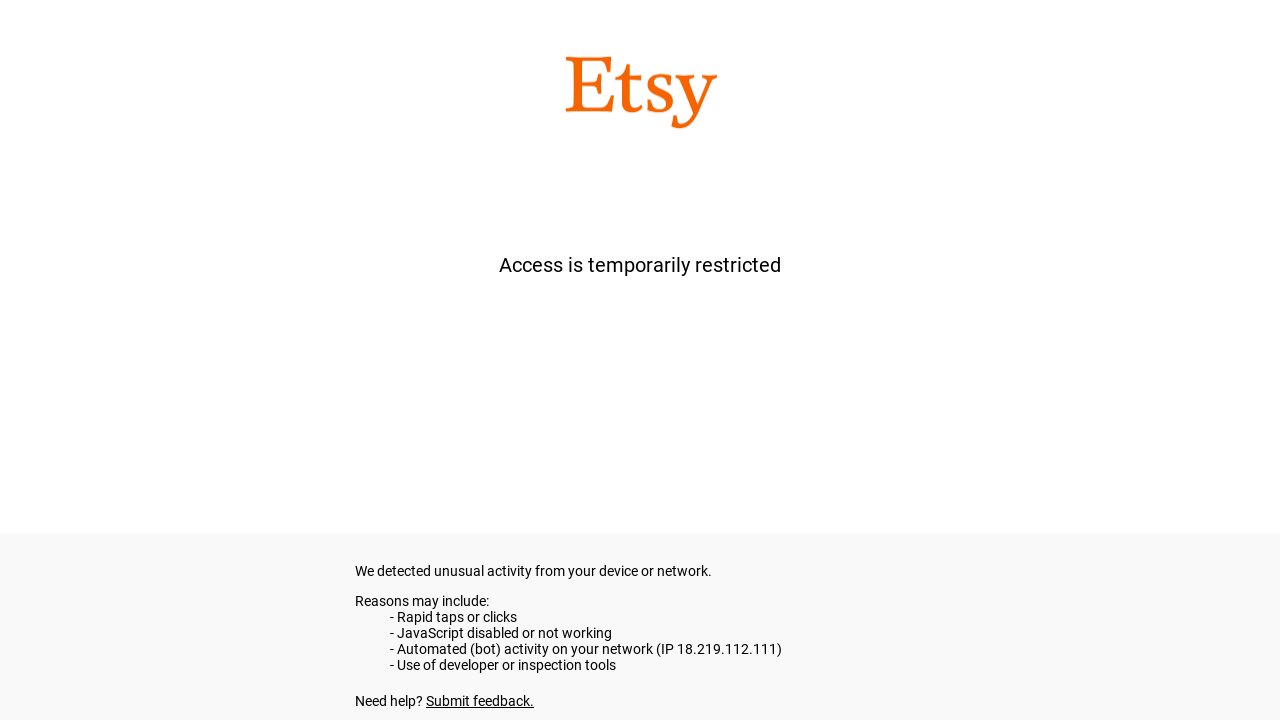

Refreshed the current page
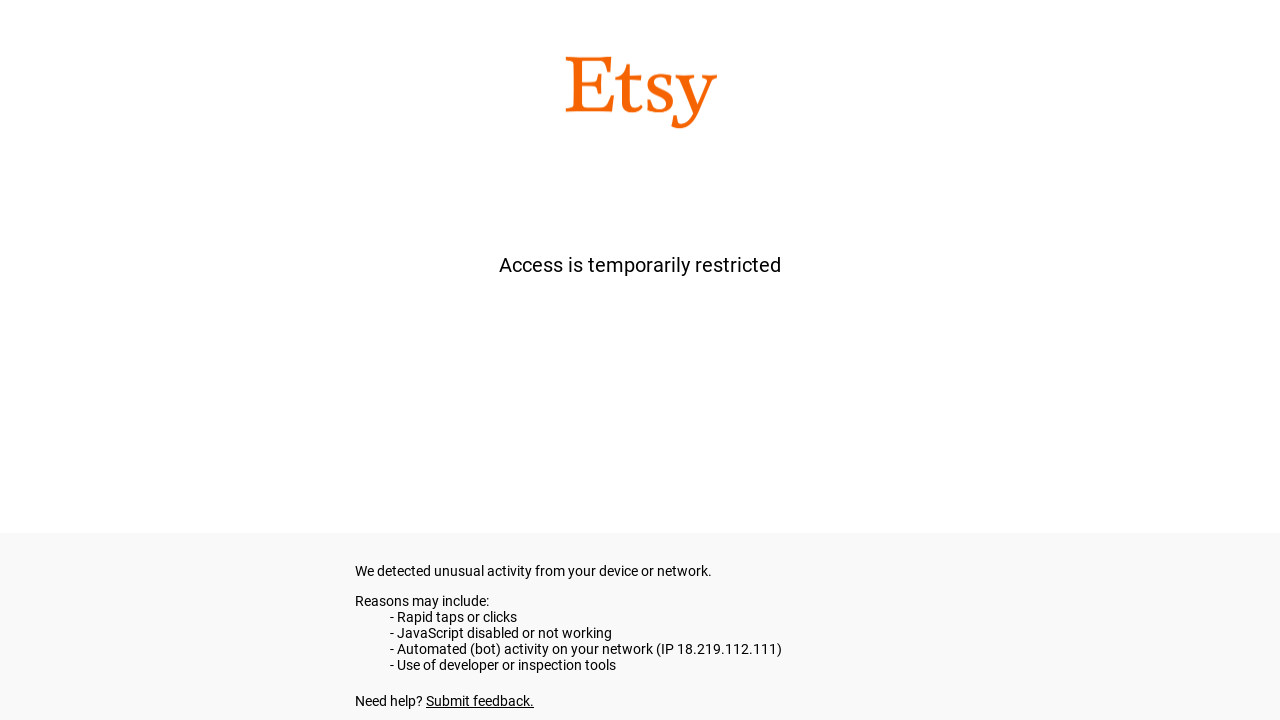

Retrieved Etsy page title: etsy.com
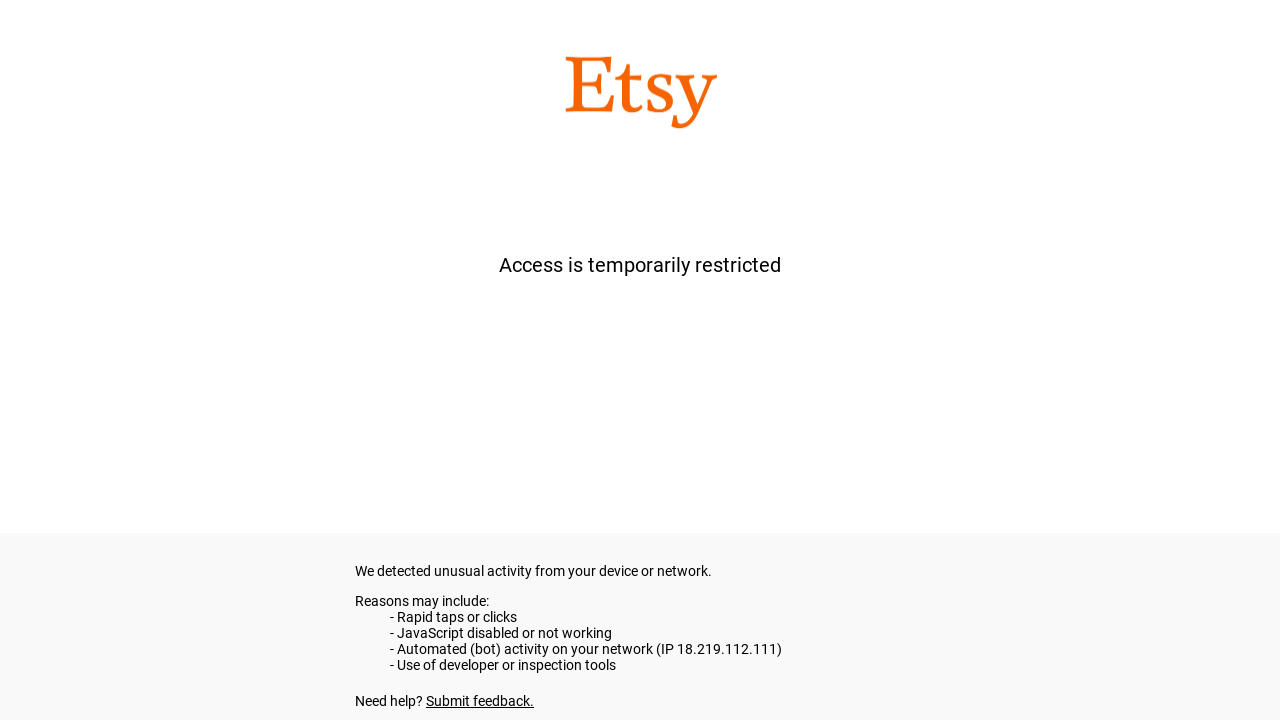

Retrieved Etsy page URL: https://www.etsy.com/
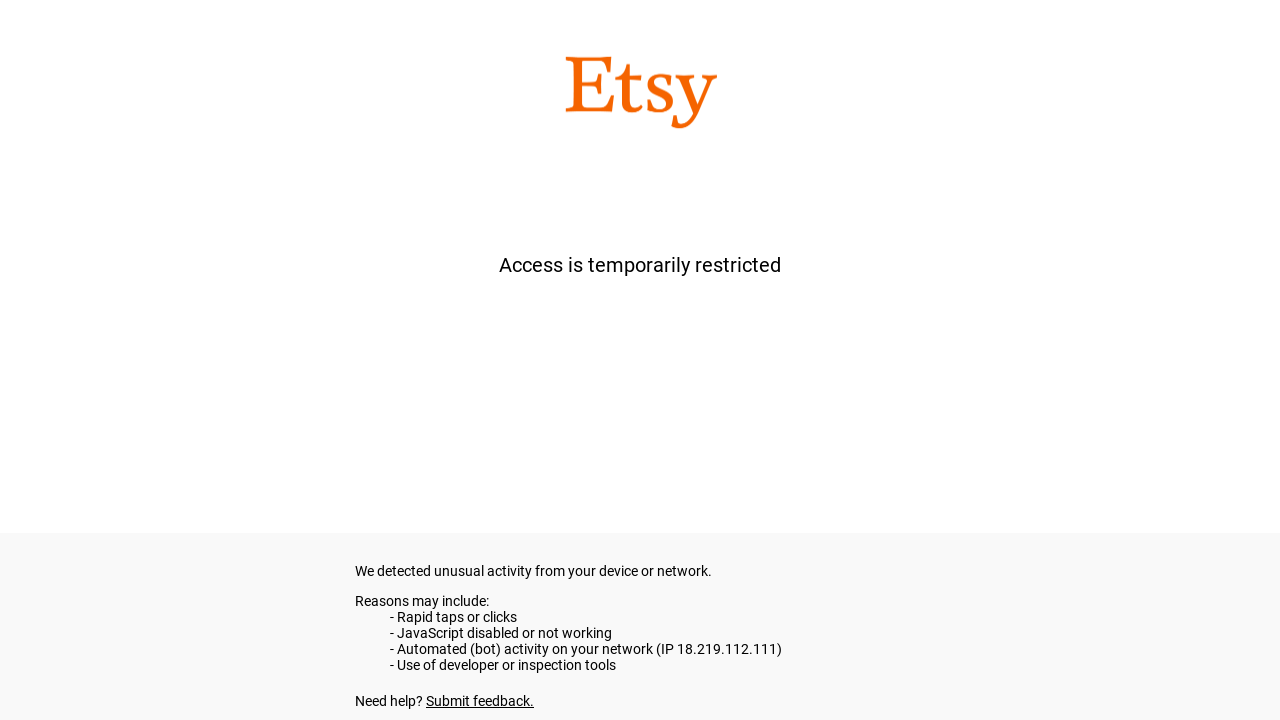

Navigated to Tesla website (https://www.tesla.com)
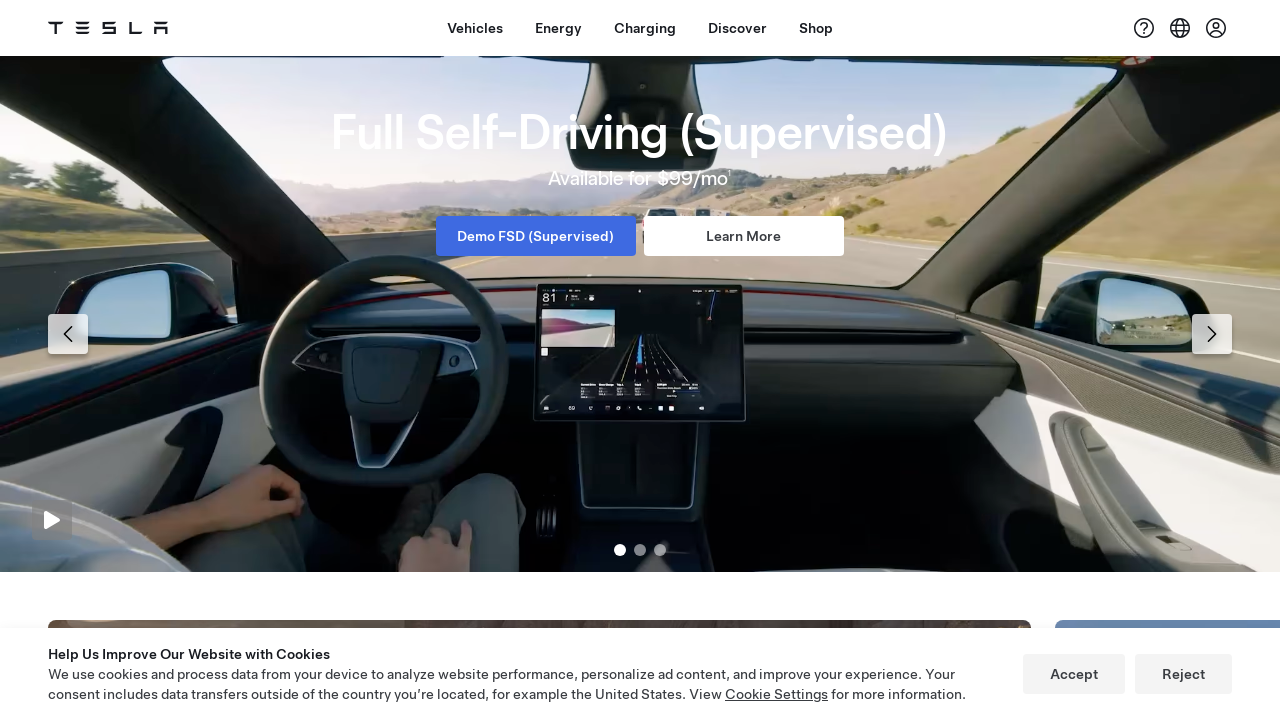

Retrieved Tesla page title: Electric Cars, Solar & Clean Energy | Tesla
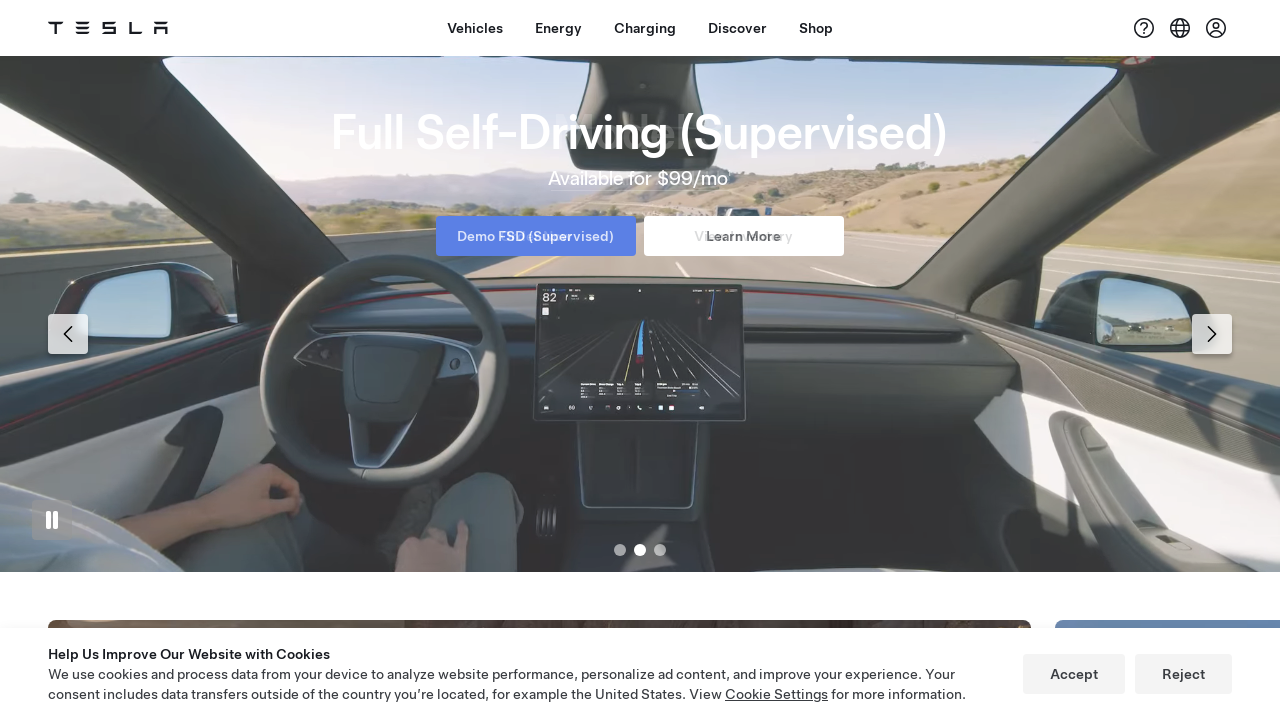

Retrieved Tesla page URL: https://www.tesla.com/
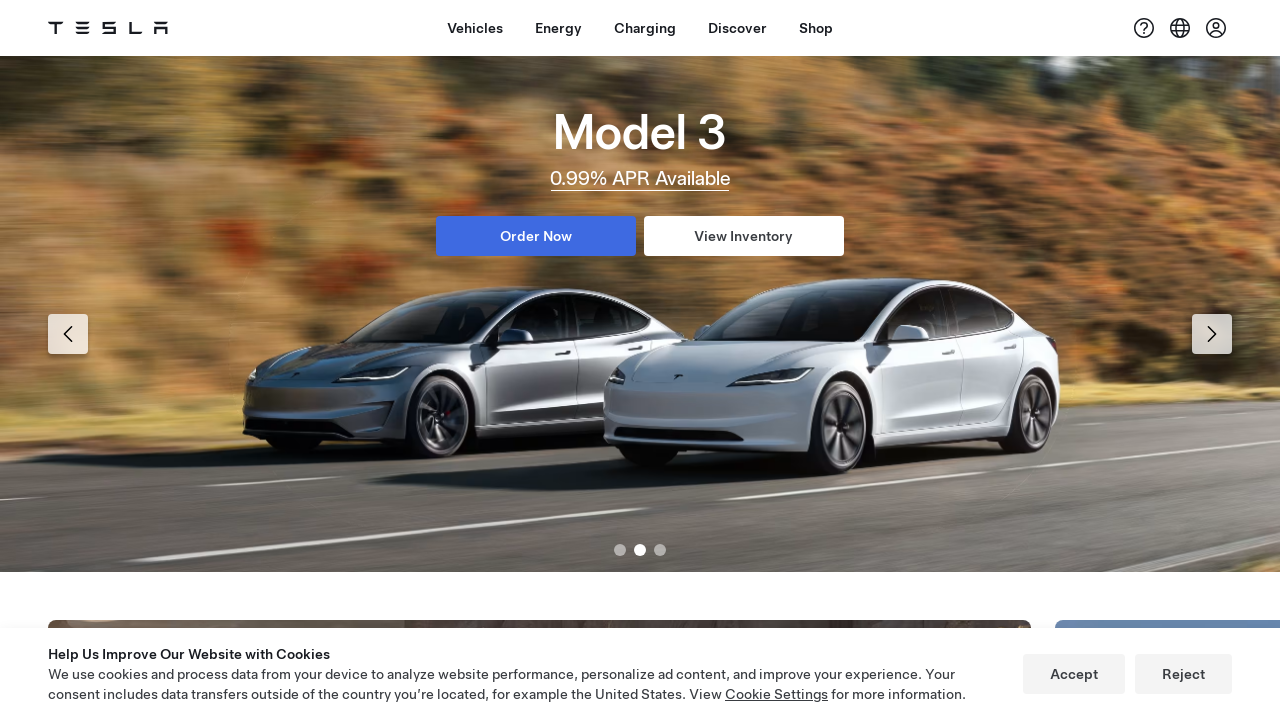

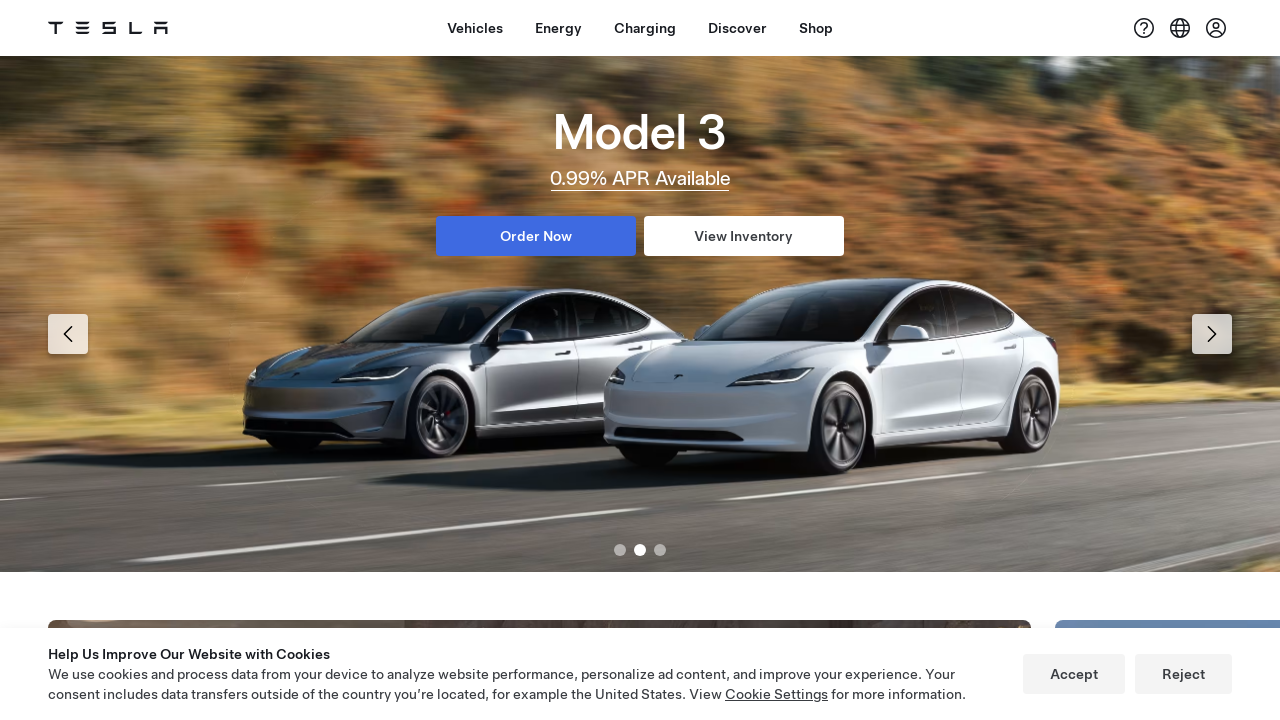